Navigates to Naveen Automation Labs OpenCart demo and verifies that links are present on the page

Starting URL: https://naveenautomationlabs.com/opencart/

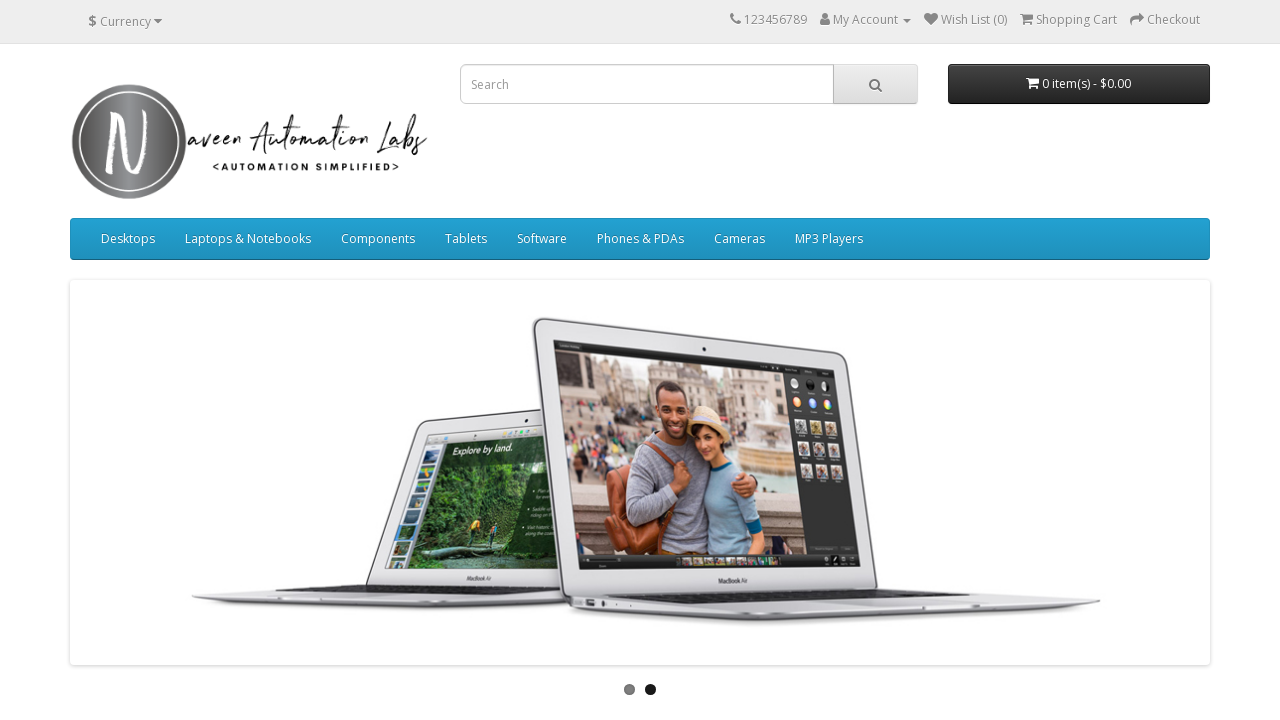

Navigated to Naveen Automation Labs OpenCart demo page
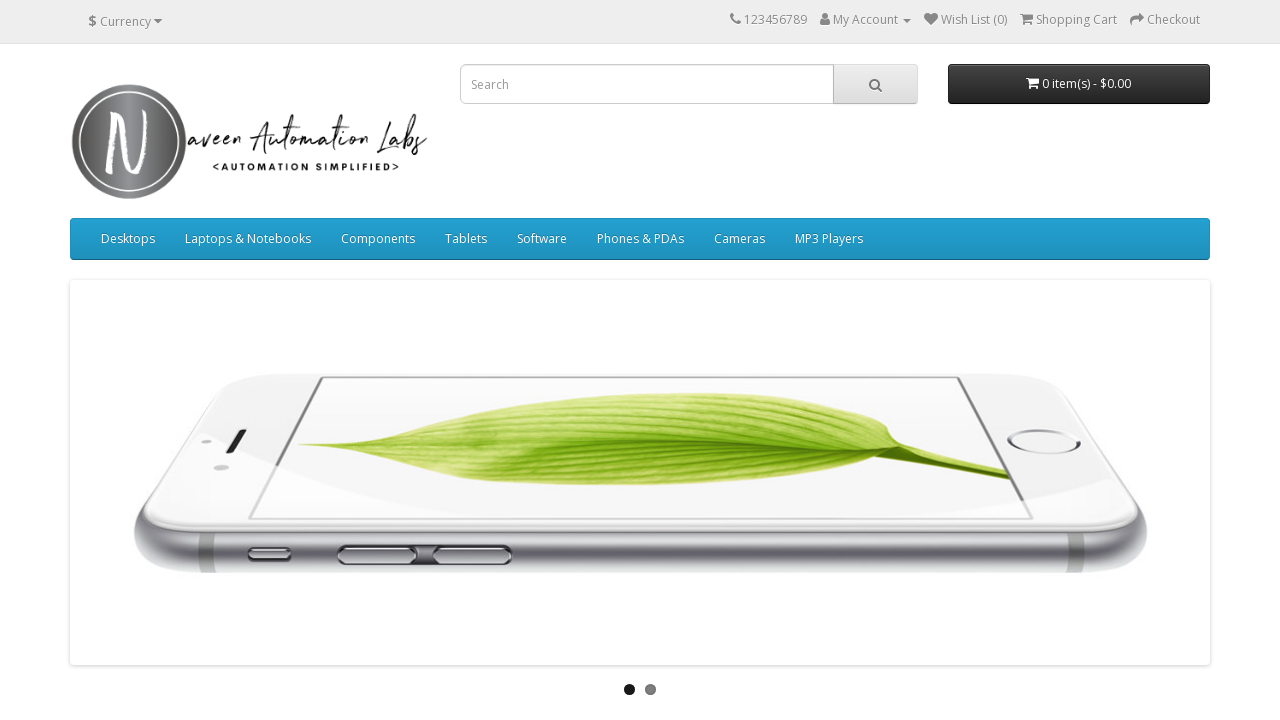

Waited for links to be present on the page
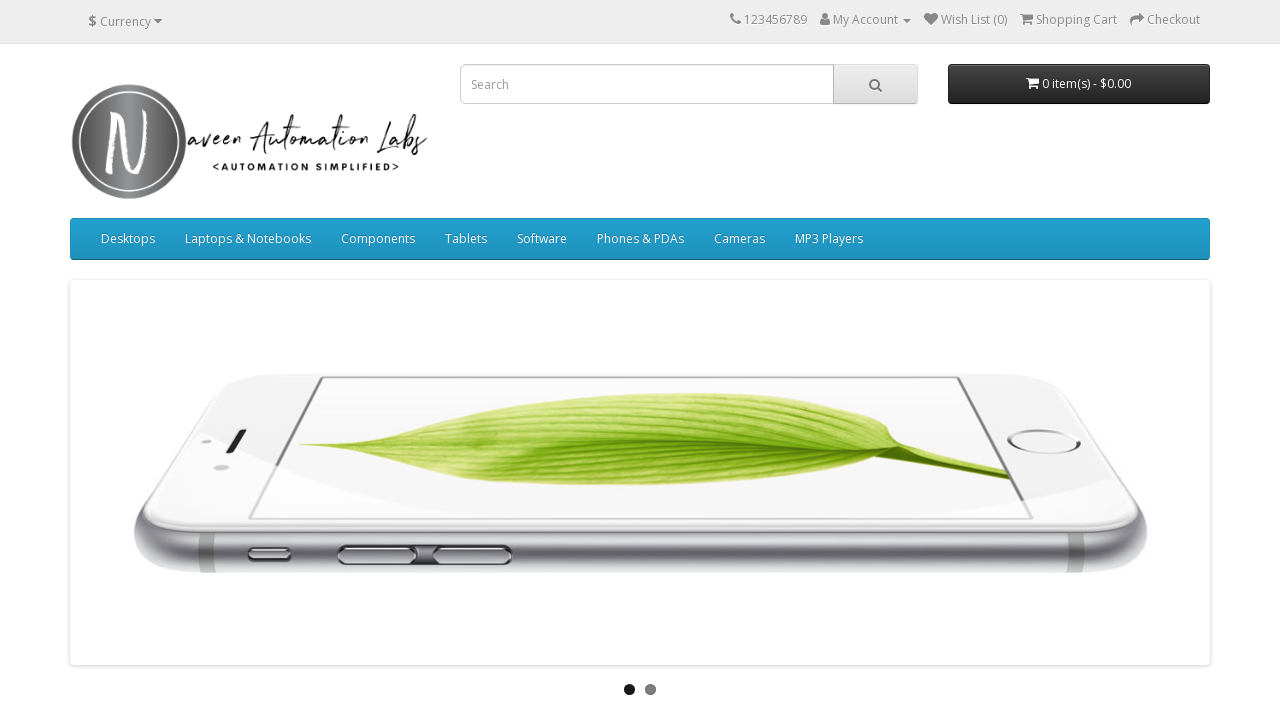

Located all links on the page - found 73 links
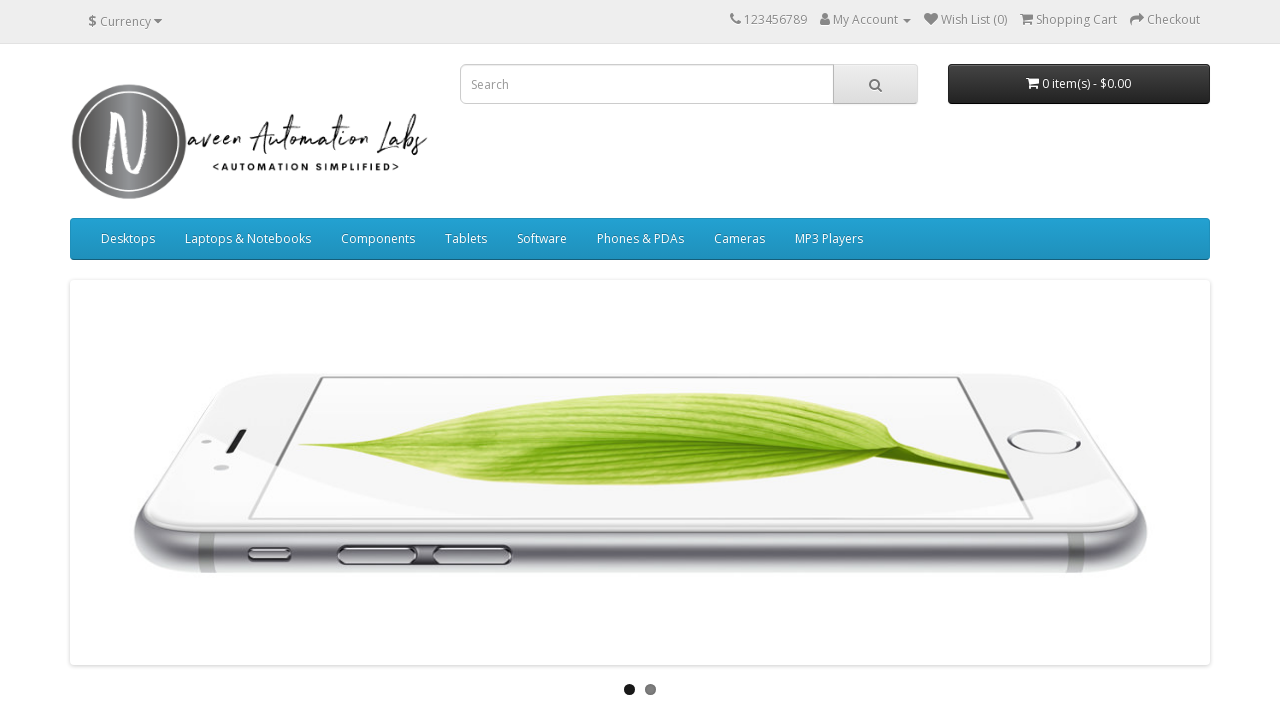

Verified that links are present on the page (assertion passed)
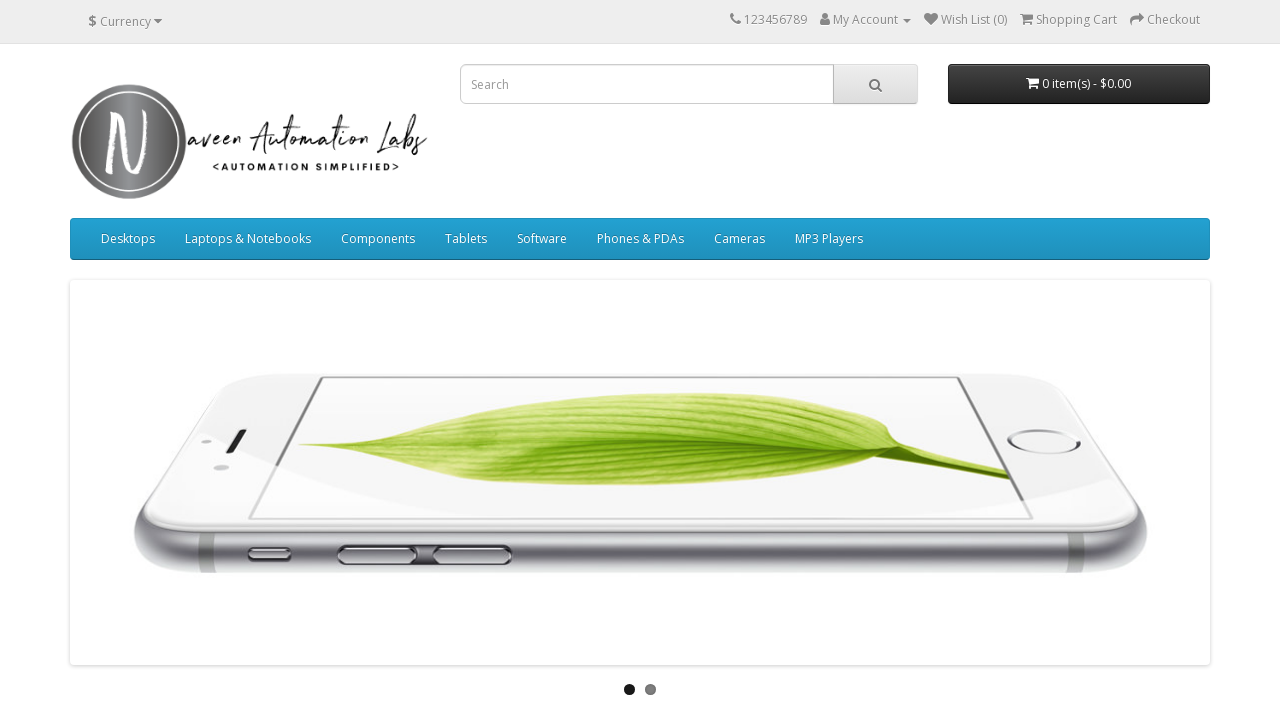

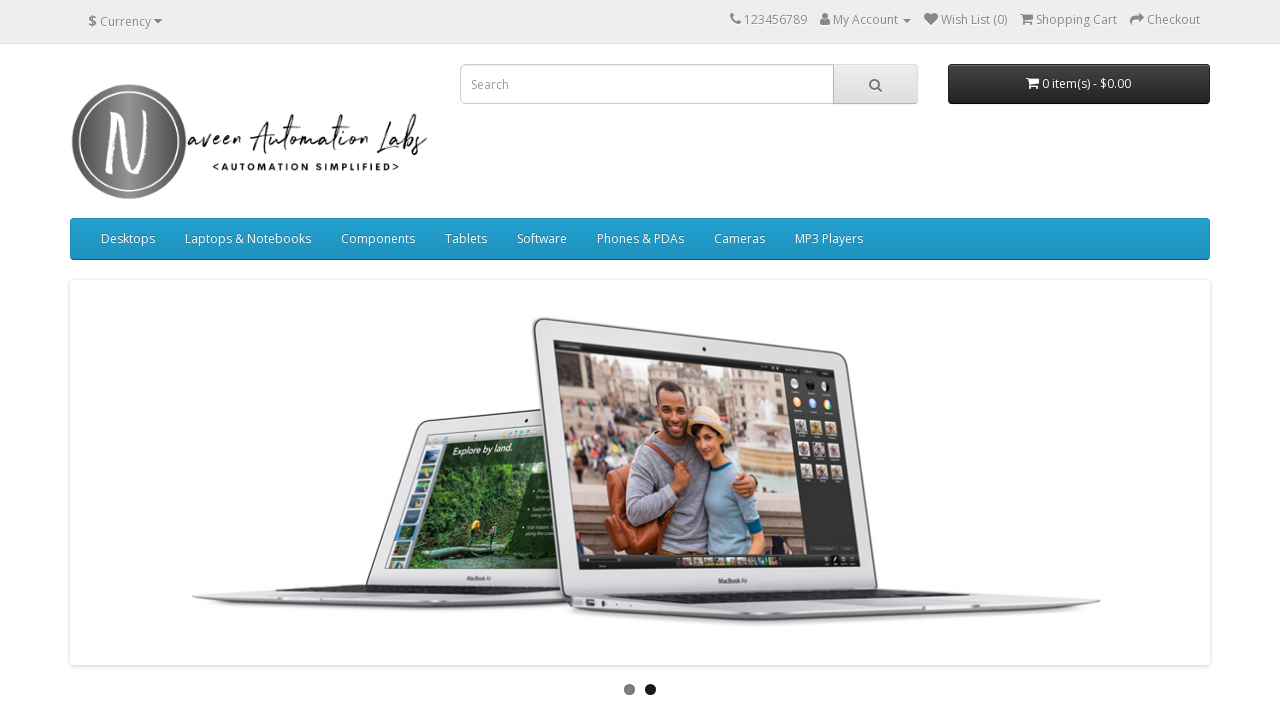